Tests navigation to nested frames page by clicking on the nested frames link

Starting URL: https://the-internet.herokuapp.com/frames

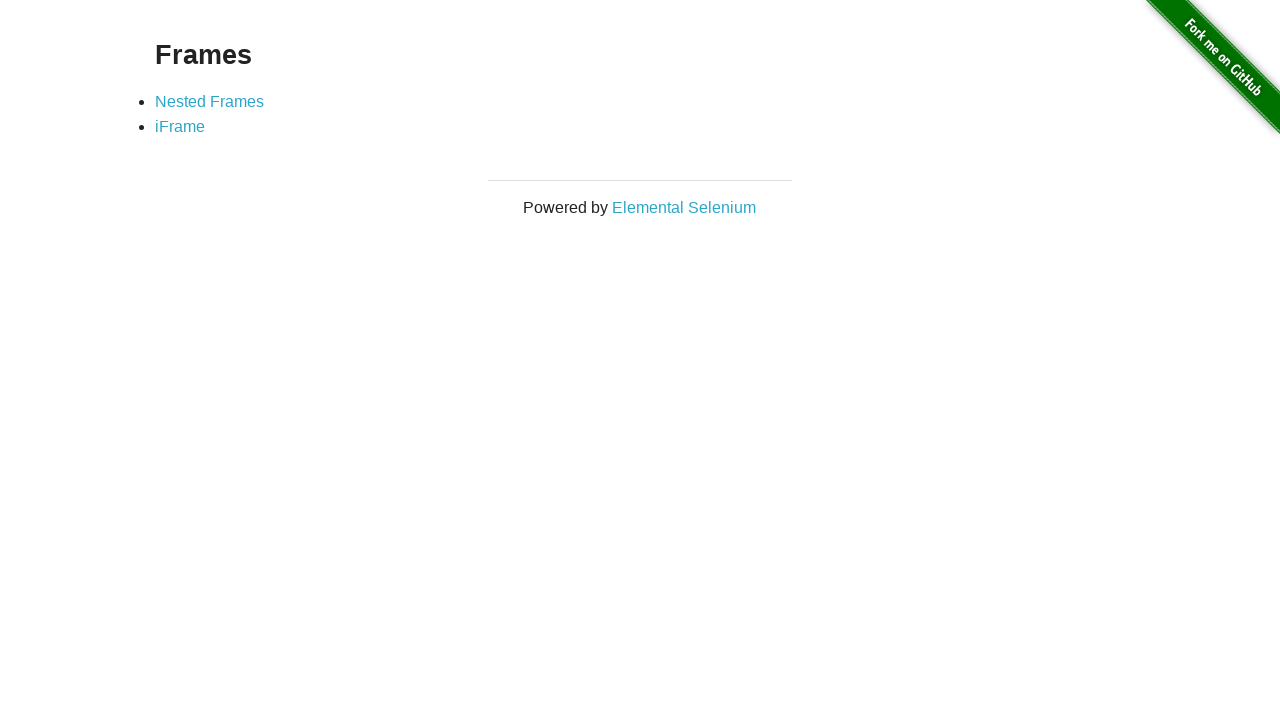

Clicked on nested frames link at (210, 101) on a[href='/nested_frames']
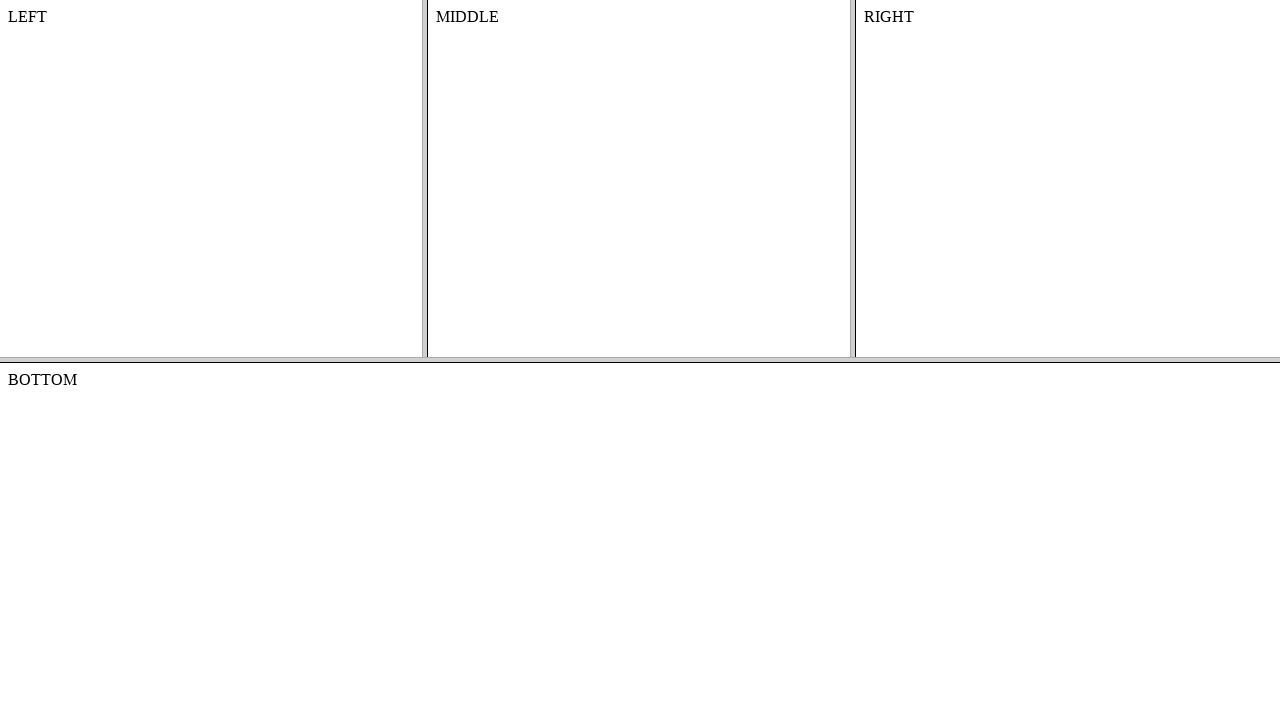

Navigation to nested frames page completed
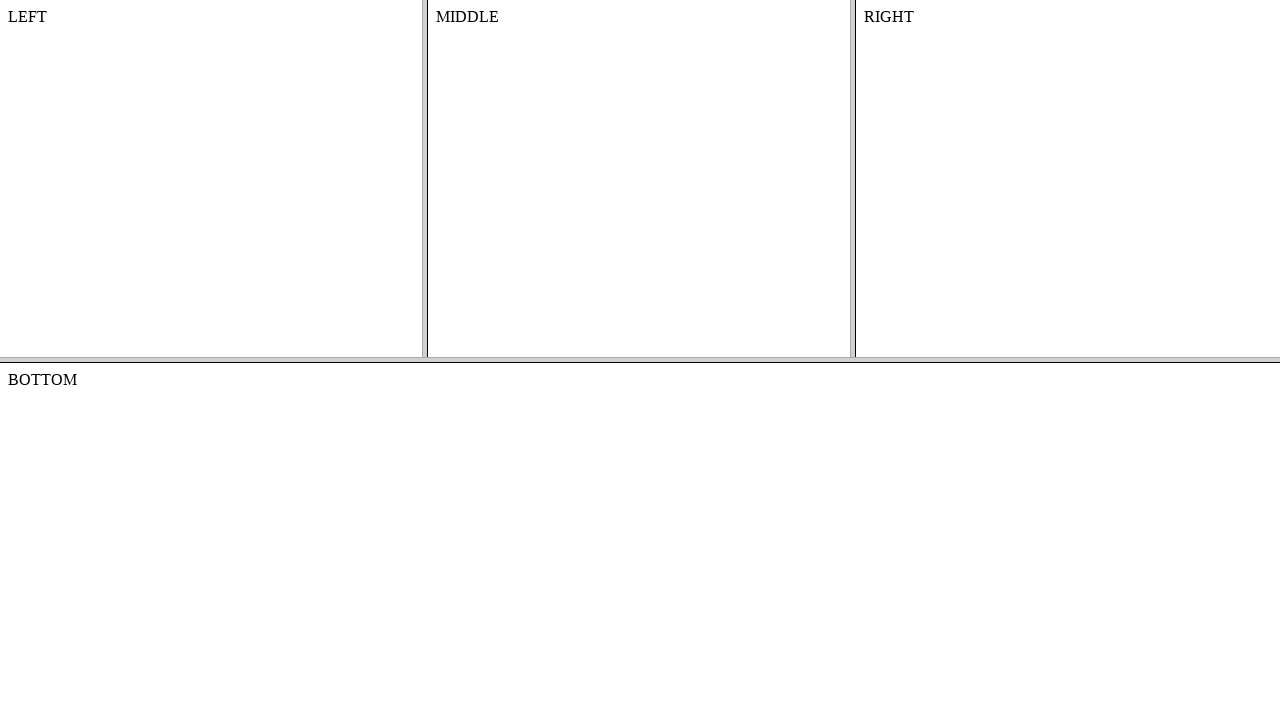

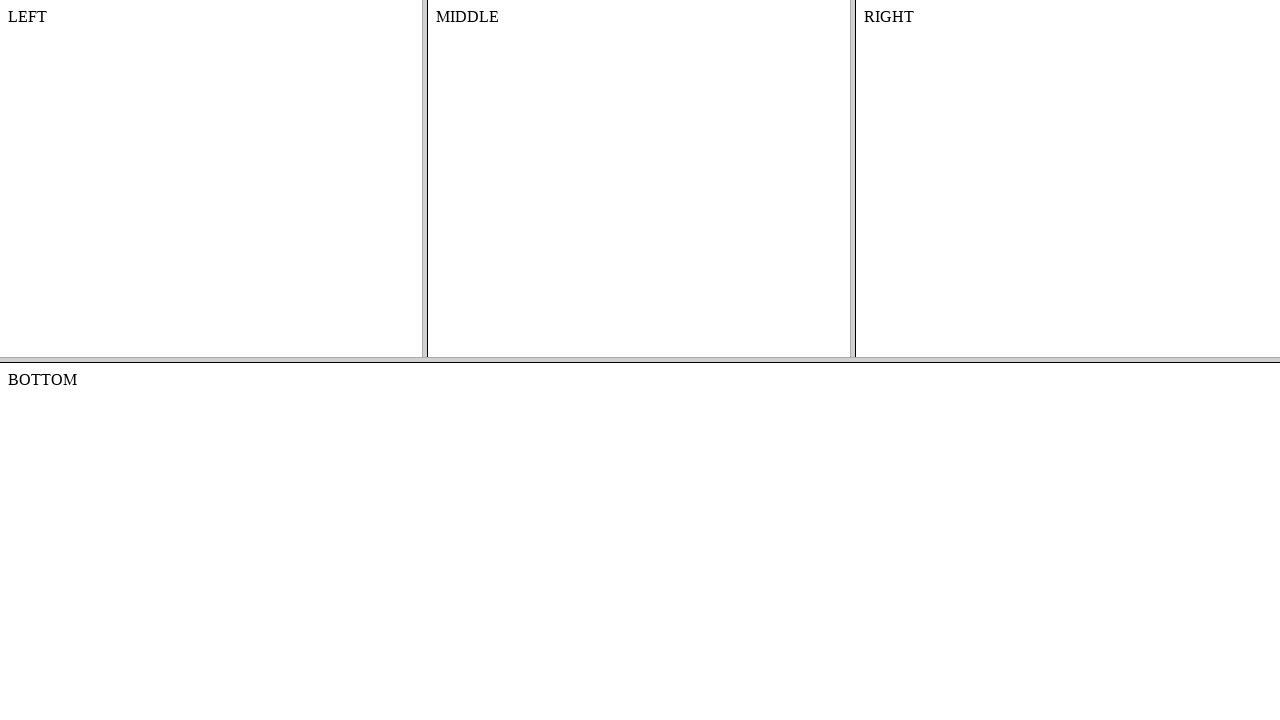